Tests custom radio button and checkbox selection on Google Forms by clicking and verifying aria-checked attributes

Starting URL: https://docs.google.com/forms/d/e/1FAIpQLSfiypnd69zhuDkjKgqvpID9kwO29UCzeCVrGGtbNPZXQok0jA/viewform

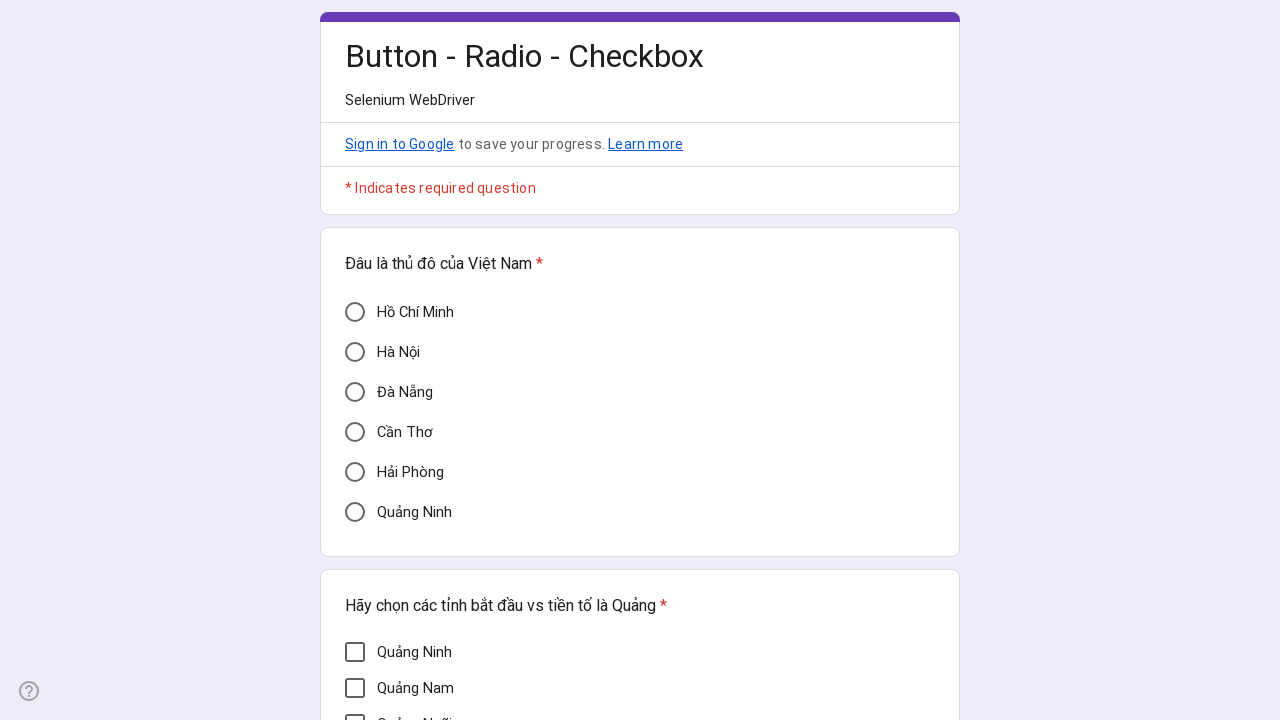

Clicked Hải Phòng city radio button at (355, 472) on xpath=//div[@aria-label='Hải Phòng']
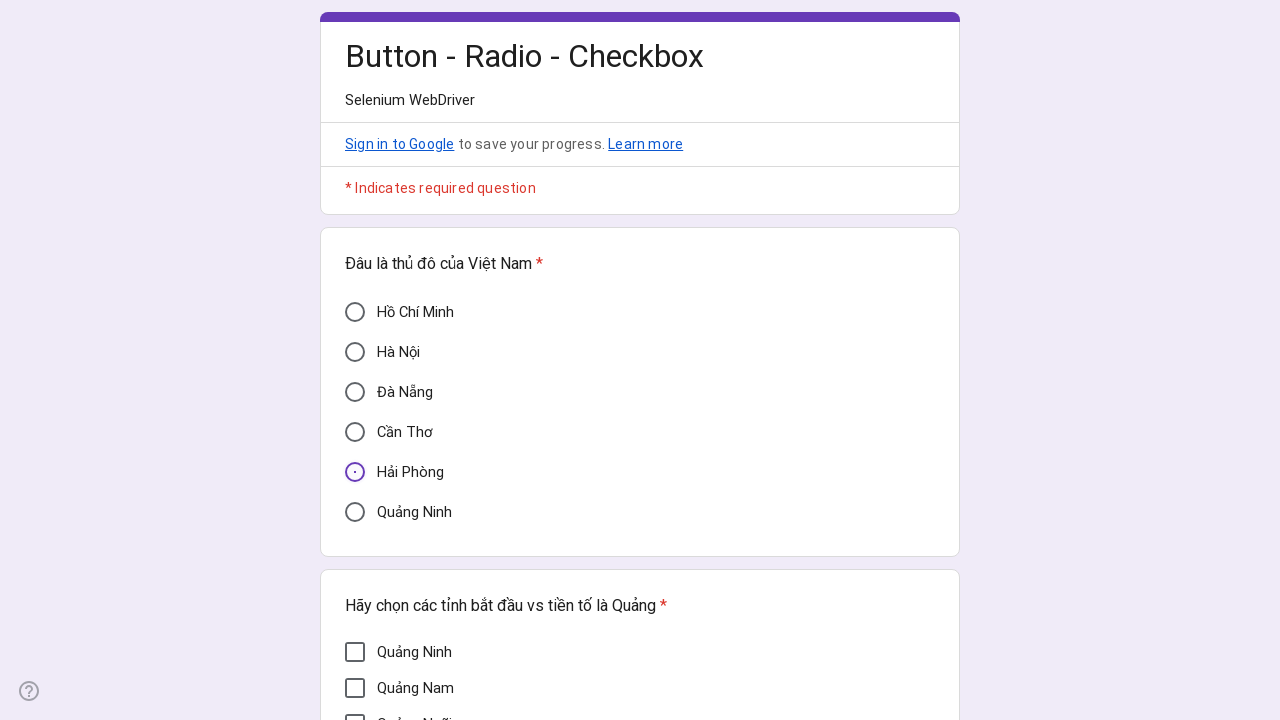

Clicked Quảng Nam city checkbox at (355, 688) on xpath=//div[@aria-label='Quảng Nam']
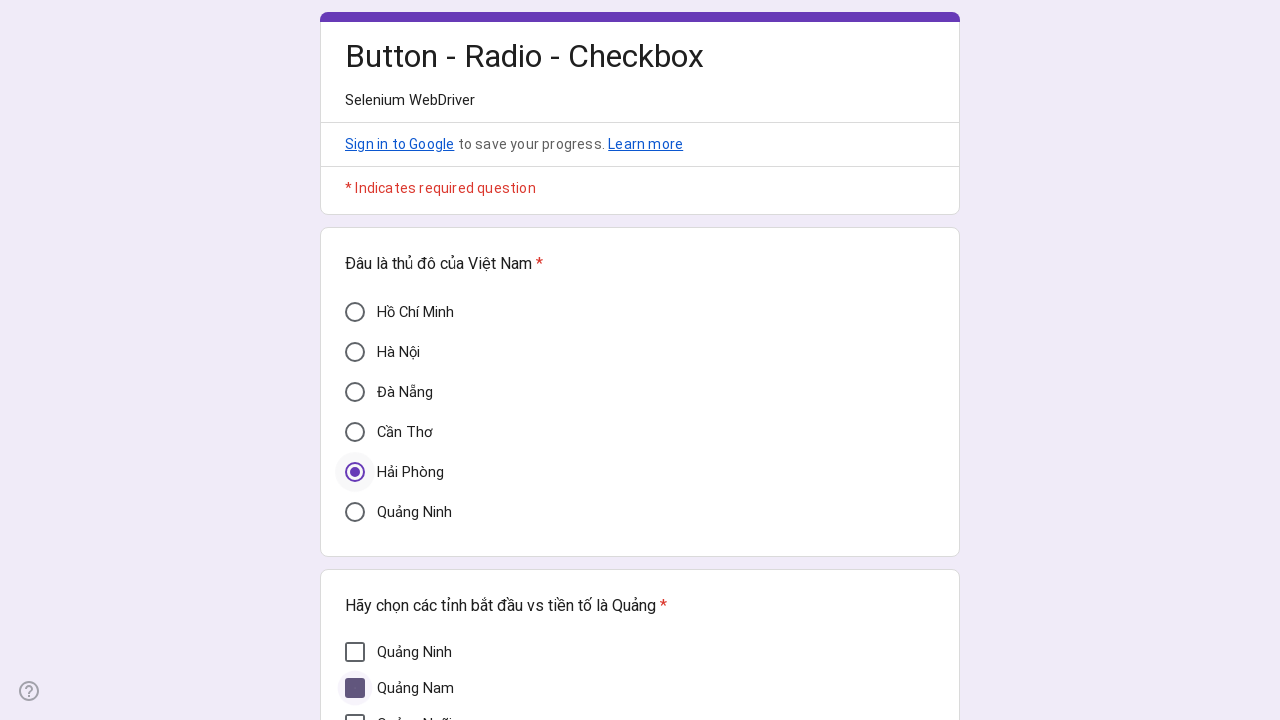

Verified Hải Phòng radio button is checked (aria-checked='true')
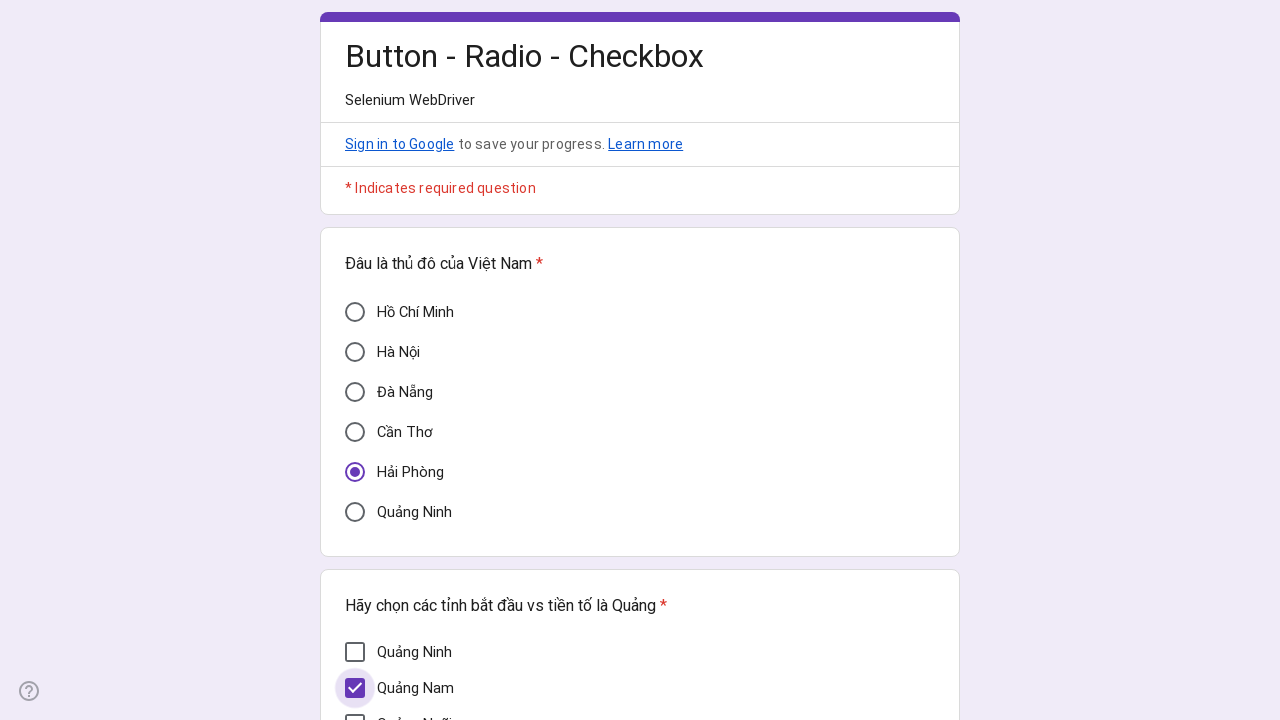

Verified Quảng Nam checkbox is checked (aria-checked='true')
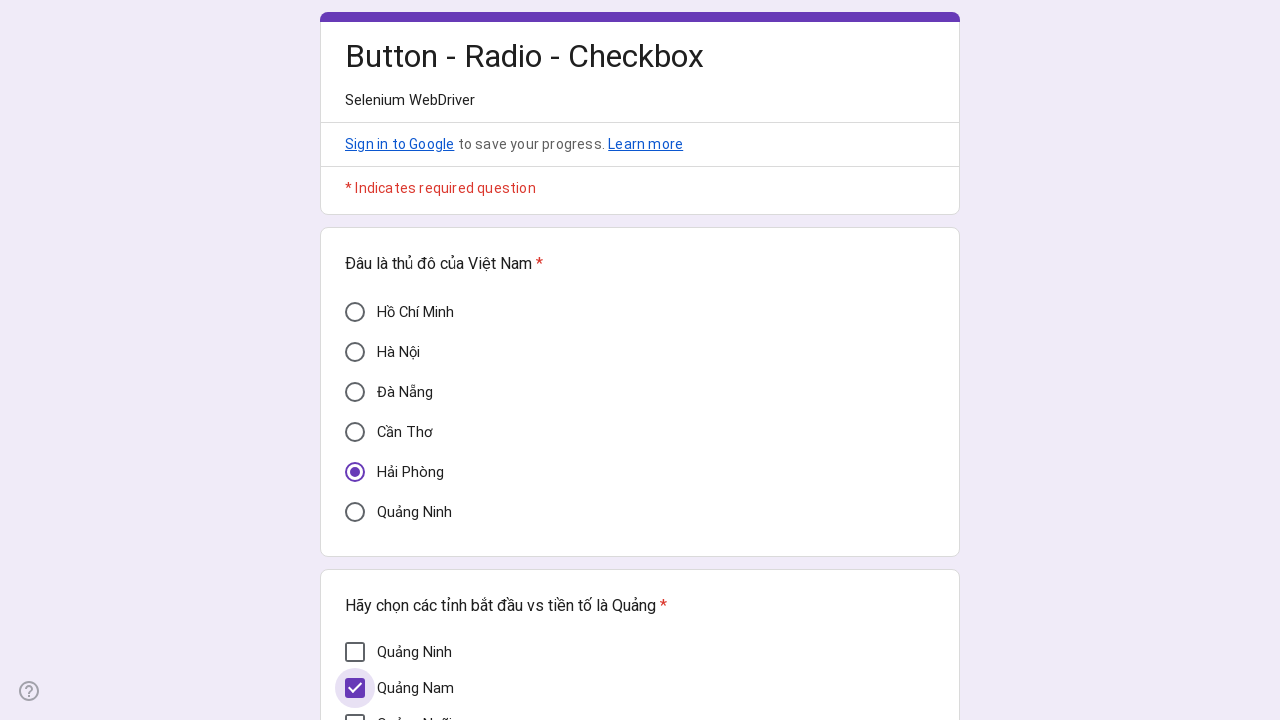

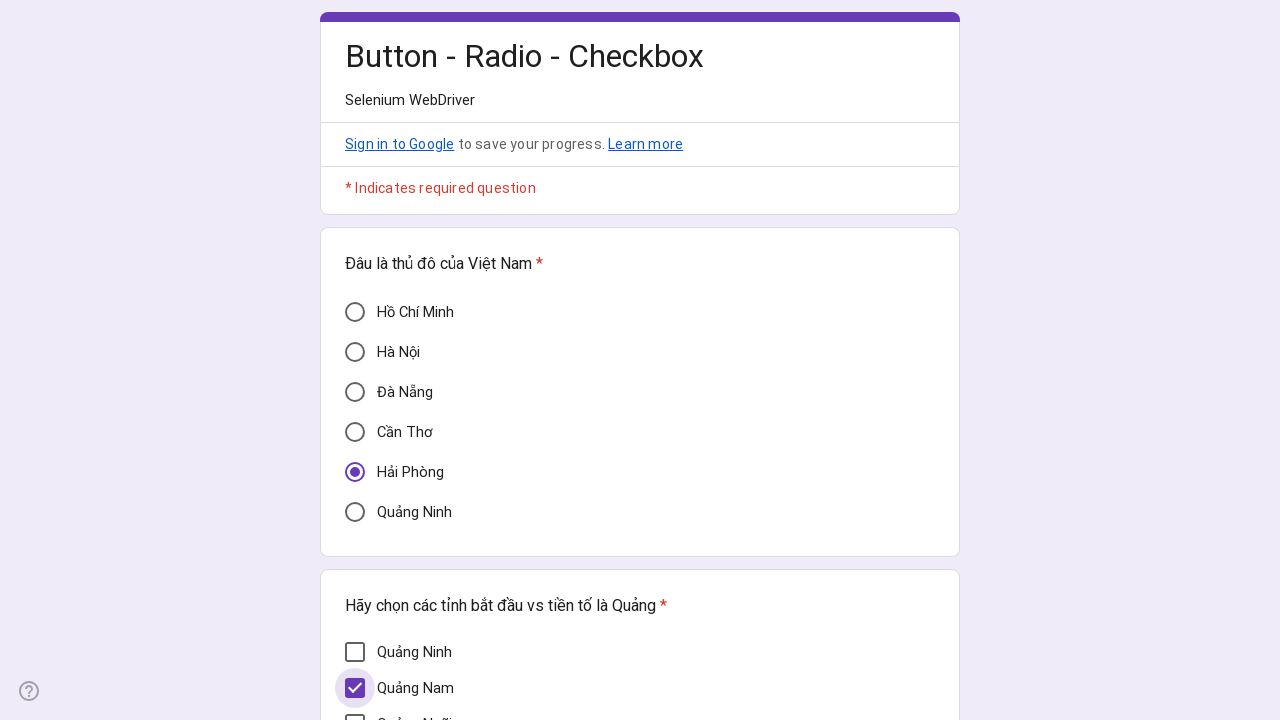